Tests navigation to the Docs section by clicking the Docs link

Starting URL: https://playwright.dev/python/

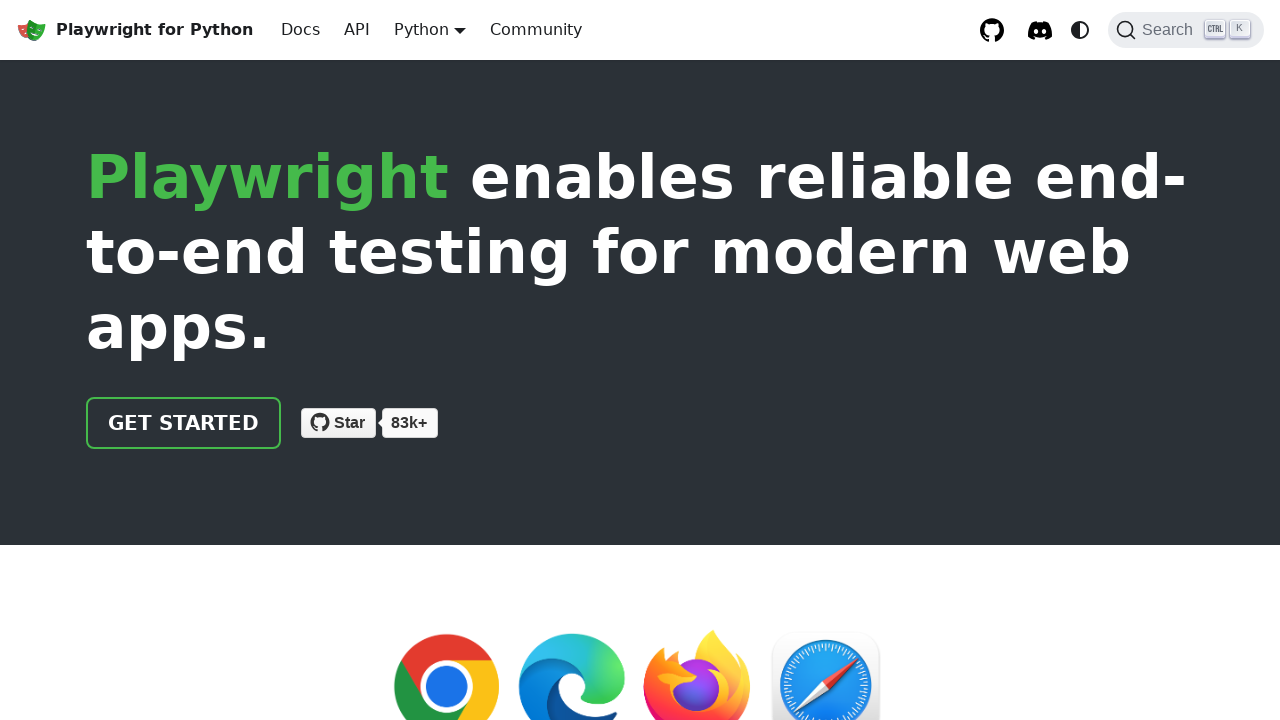

Clicked on the Docs link at (300, 30) on internal:role=link[name="Docs"i]
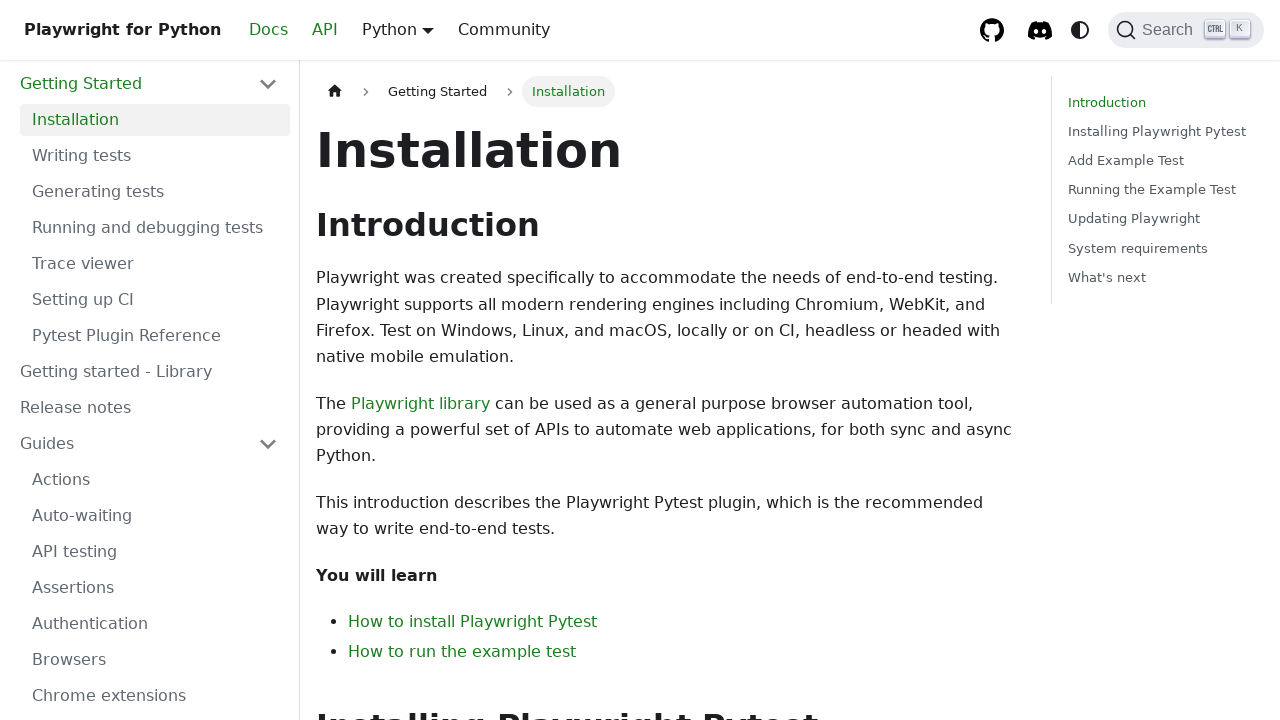

Waited for page to load (networkidle state)
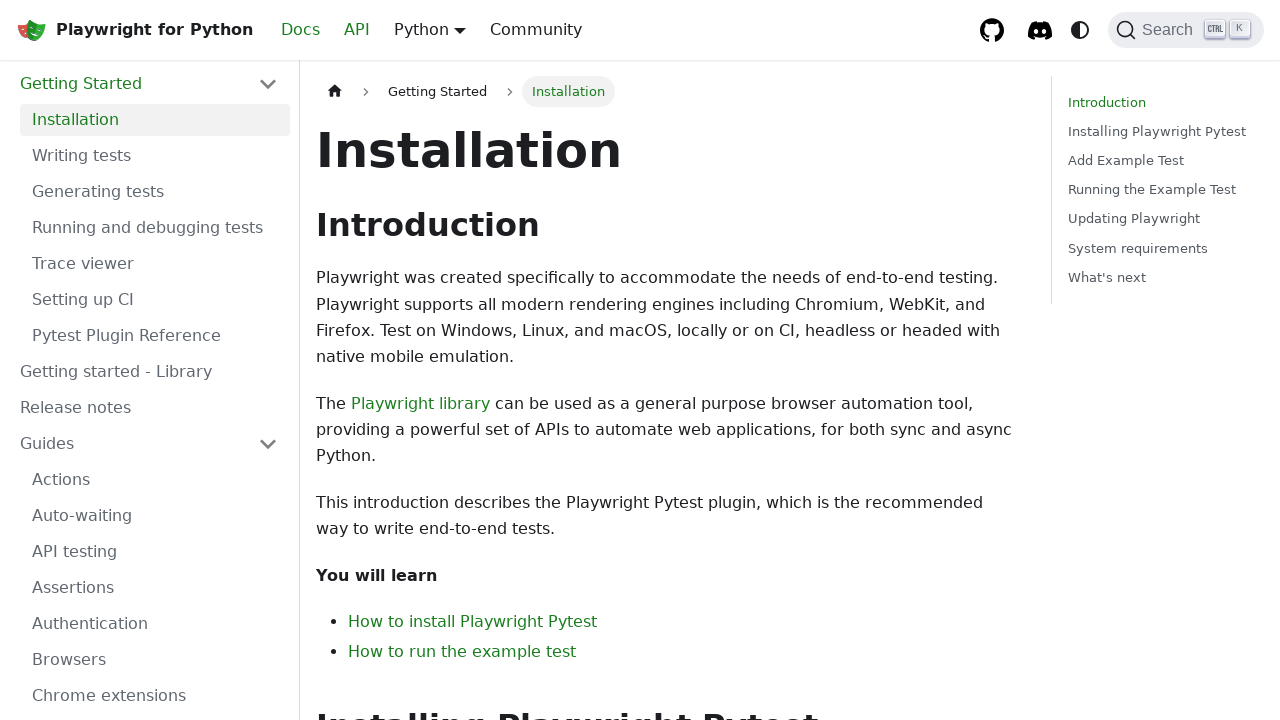

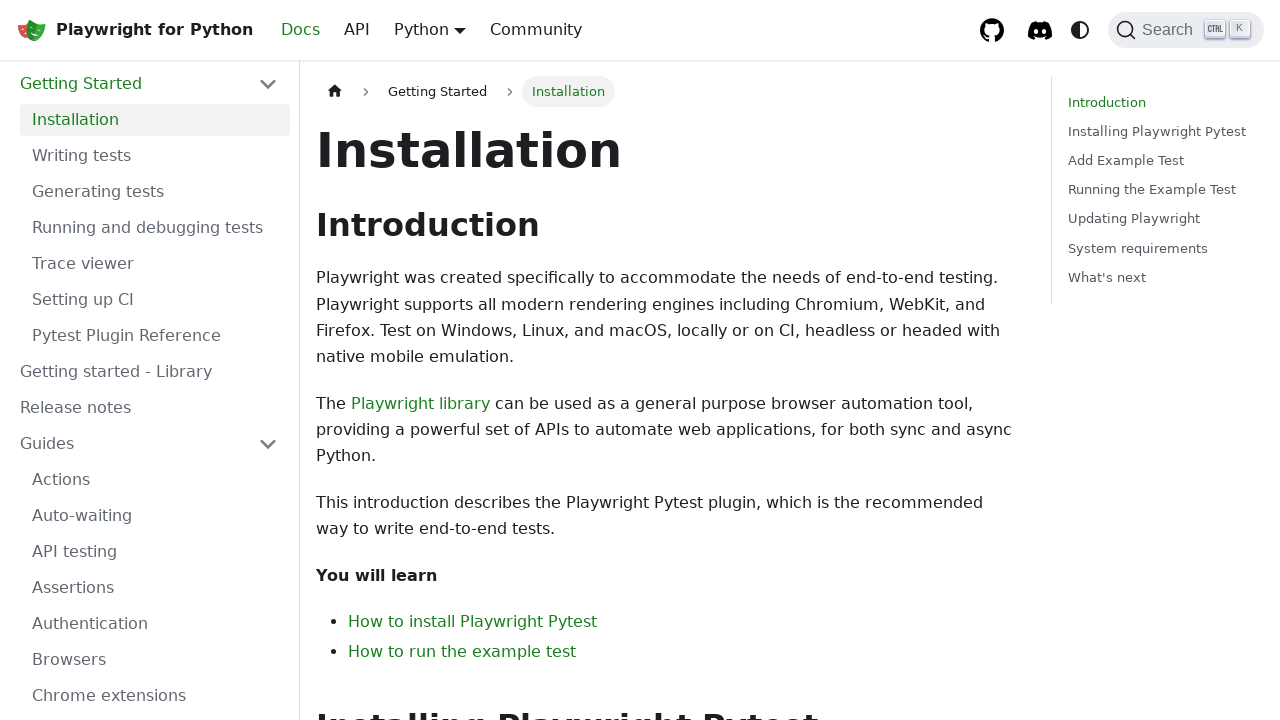